Tests different types of JavaScript alerts including simple alert with OK, confirm dialog with OK/Cancel, and prompt dialog with text input

Starting URL: https://demo.automationtesting.in/Alerts.html

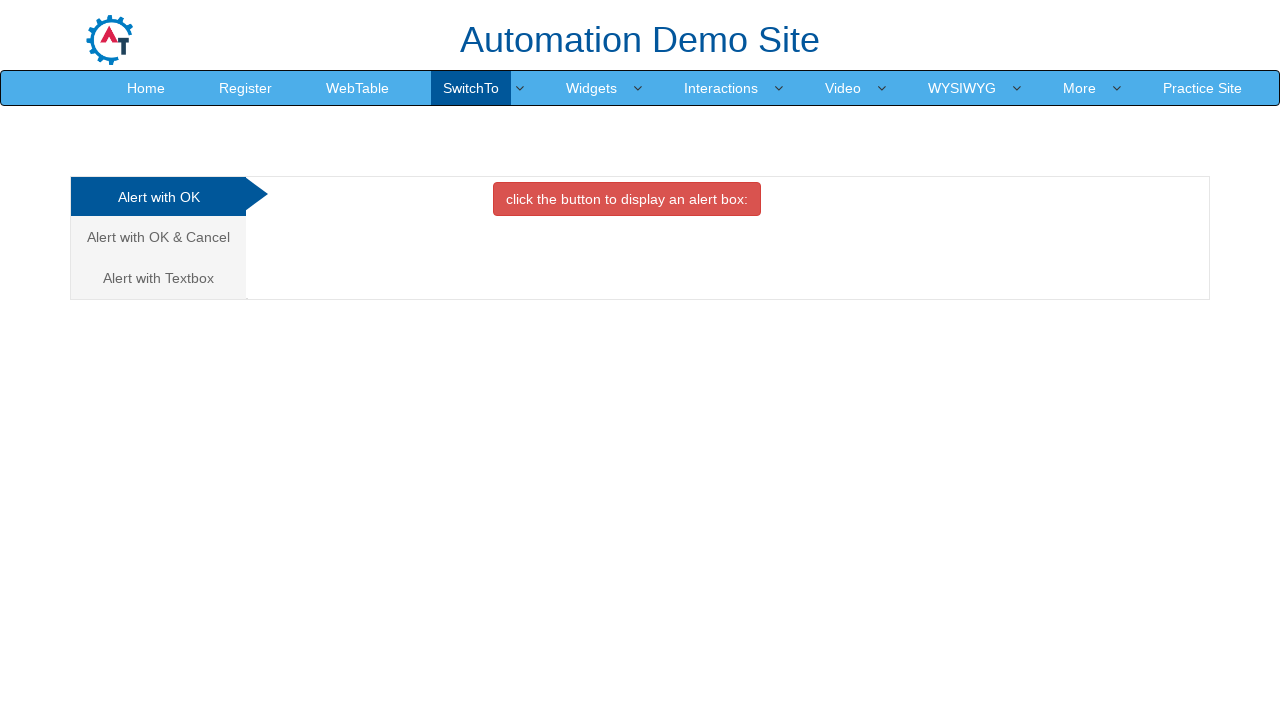

Clicked OK button to trigger simple alert at (627, 199) on xpath=//*[@id='OKTab']/button
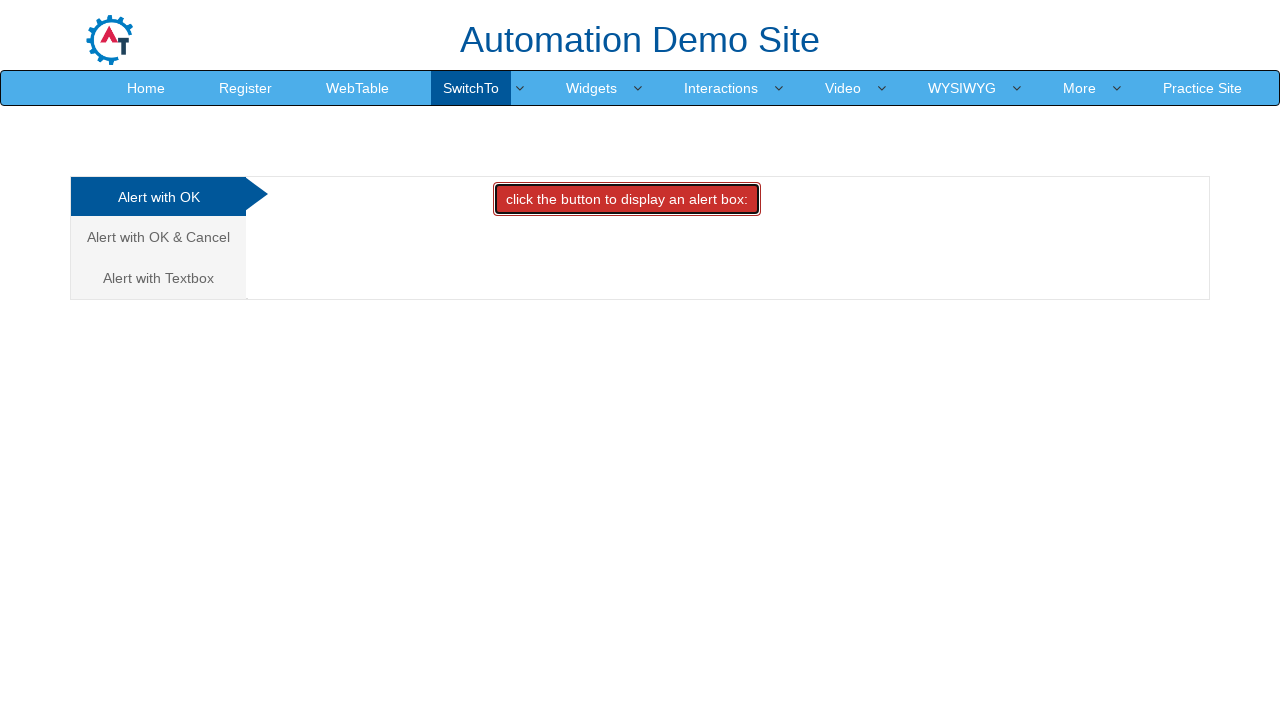

Set up dialog handler to accept simple alert
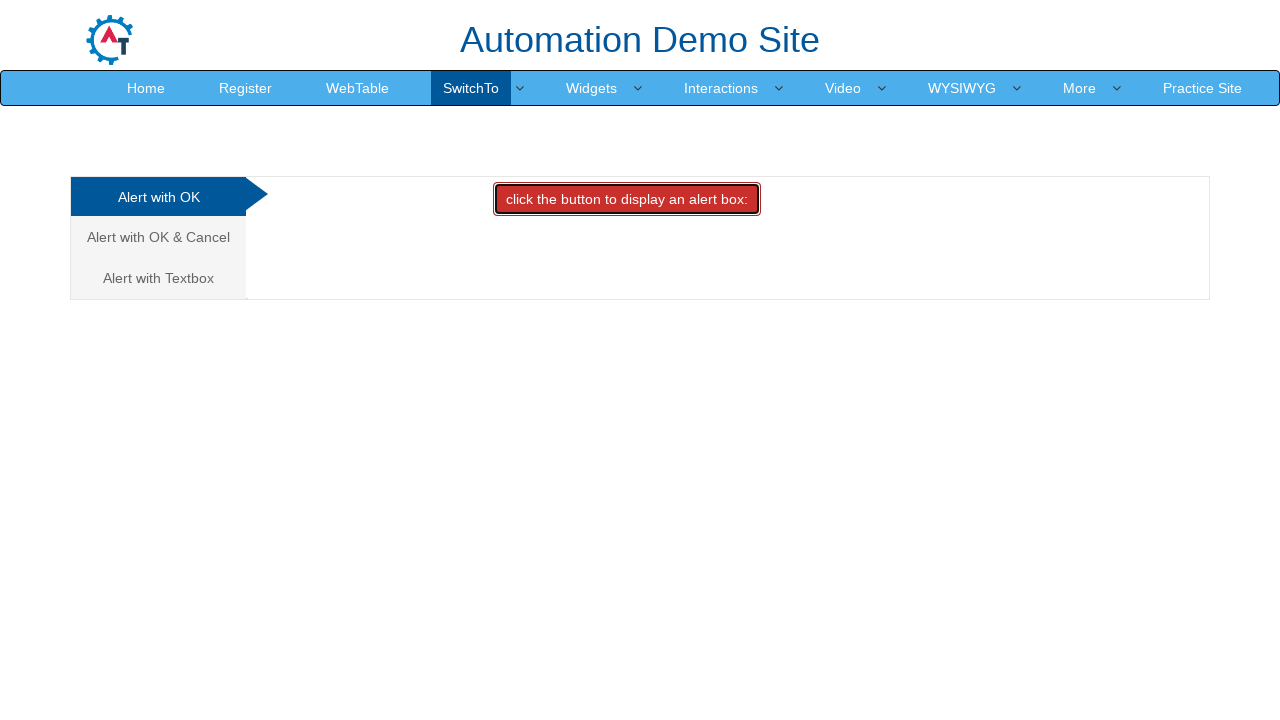

Navigated to confirm dialog tab at (158, 237) on xpath=/html/body/div[1]/div/div/div/div[1]/ul/li[2]/a
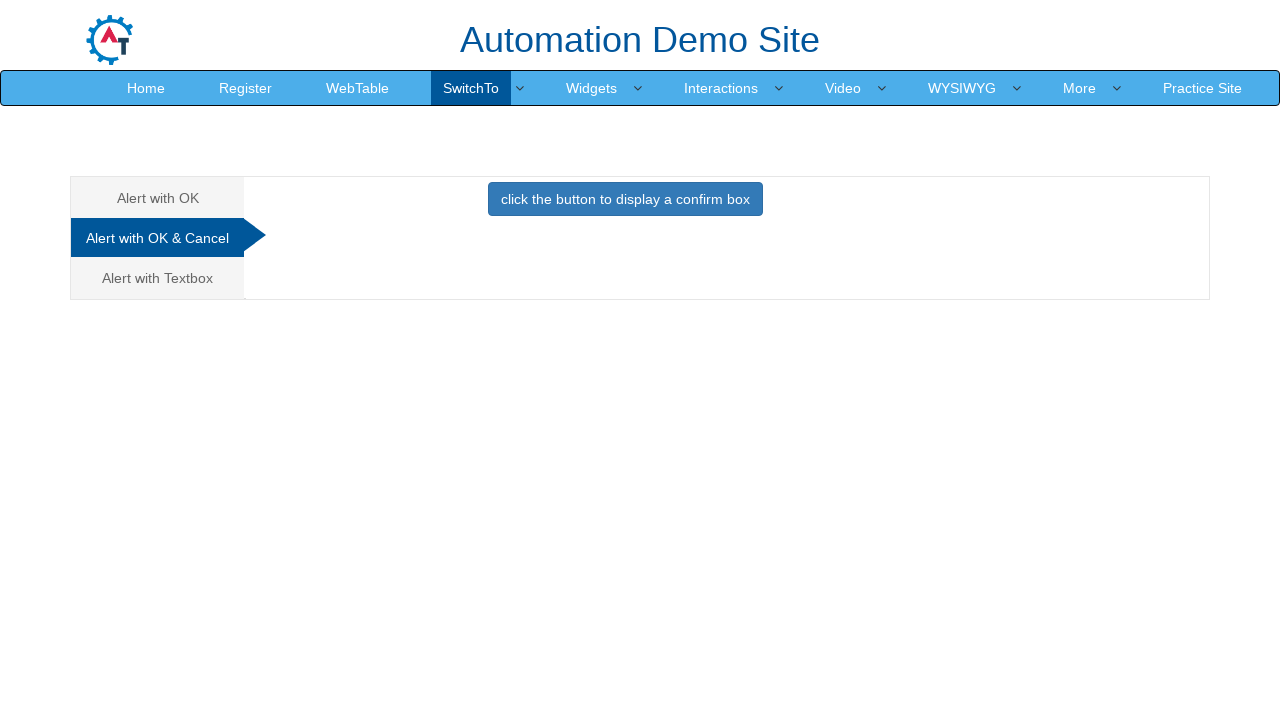

Clicked button to trigger confirm dialog at (625, 199) on xpath=//*[@id='CancelTab']/button
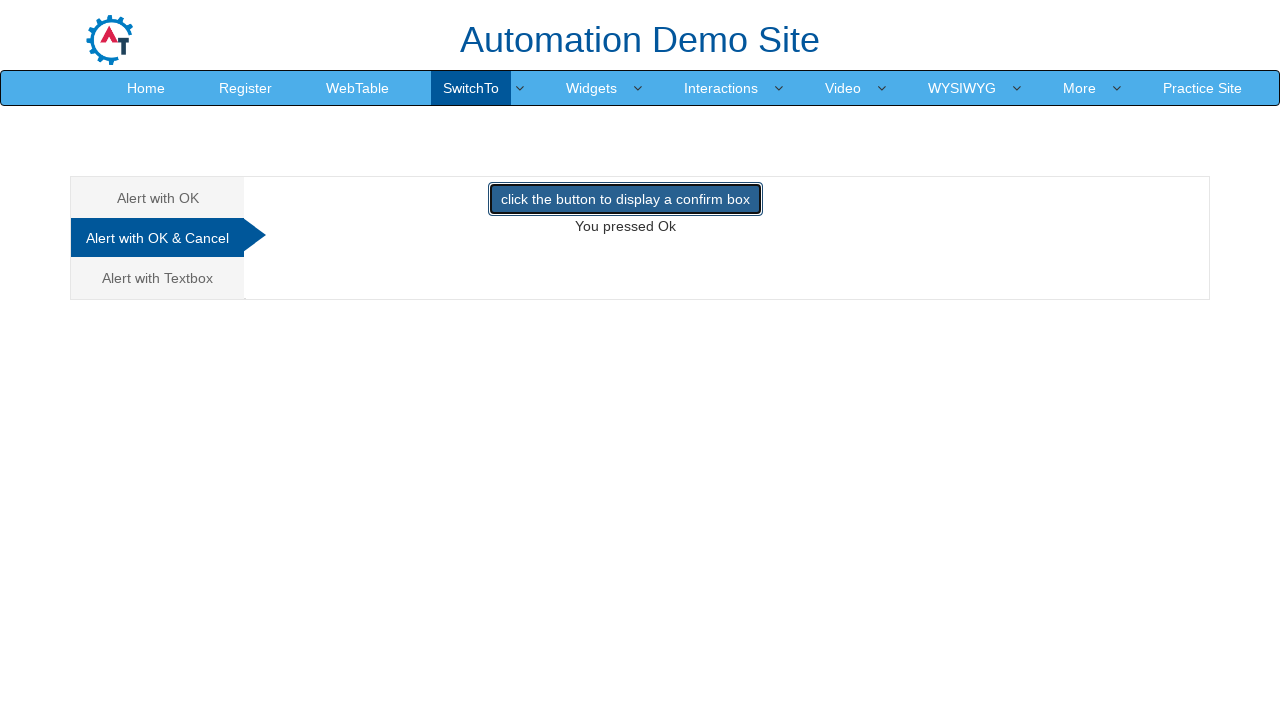

Set up dialog handler to dismiss confirm dialog
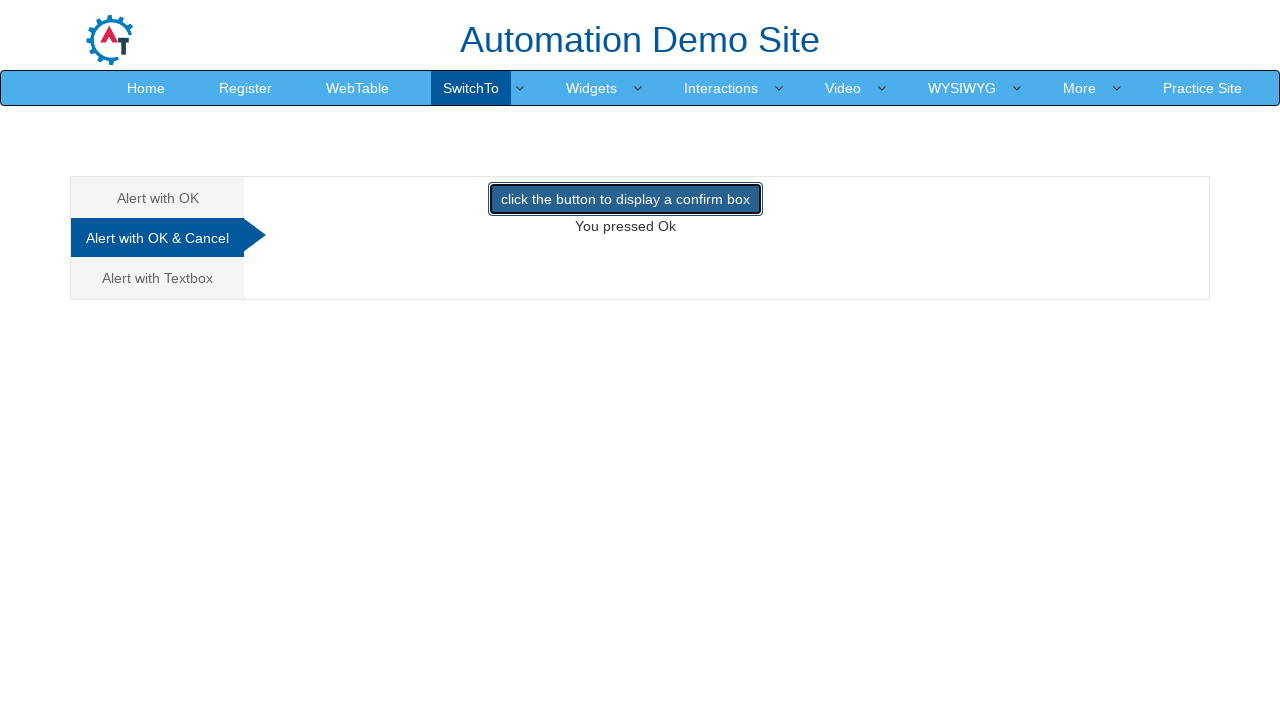

Navigated to prompt dialog tab at (158, 278) on xpath=/html/body/div[1]/div/div/div/div[1]/ul/li[3]/a
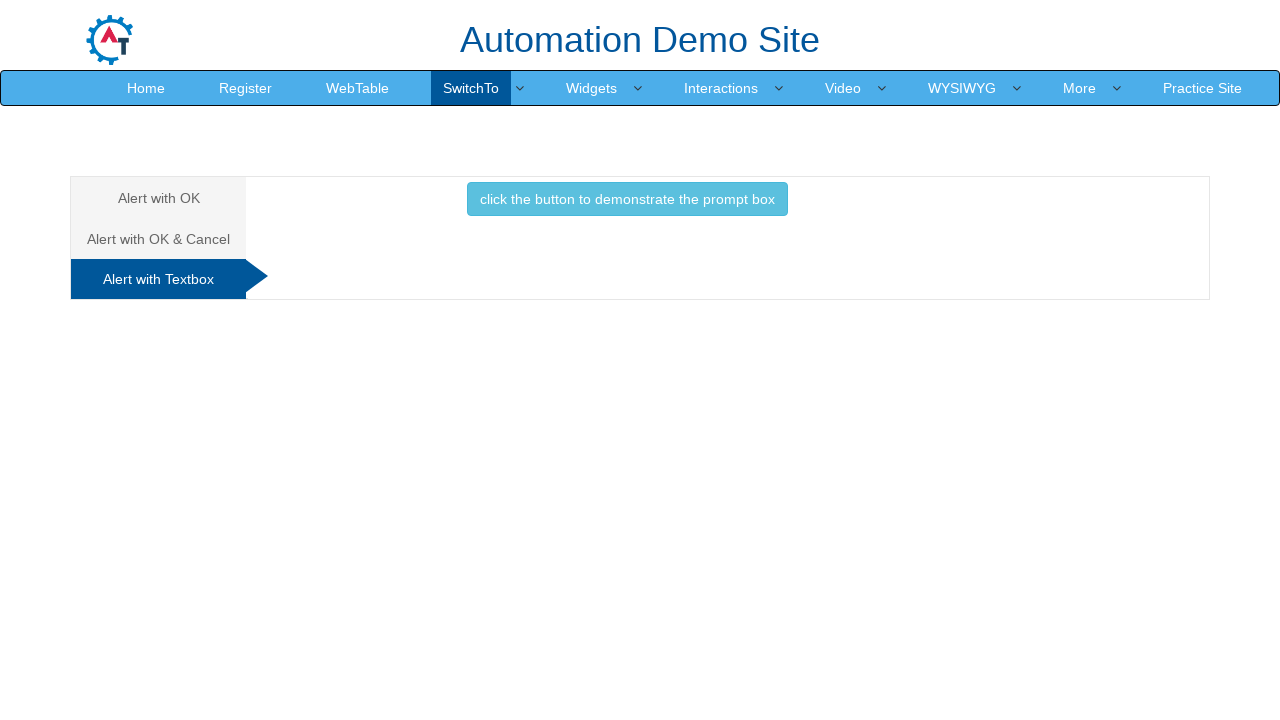

Set up dialog handler to accept prompt with text input
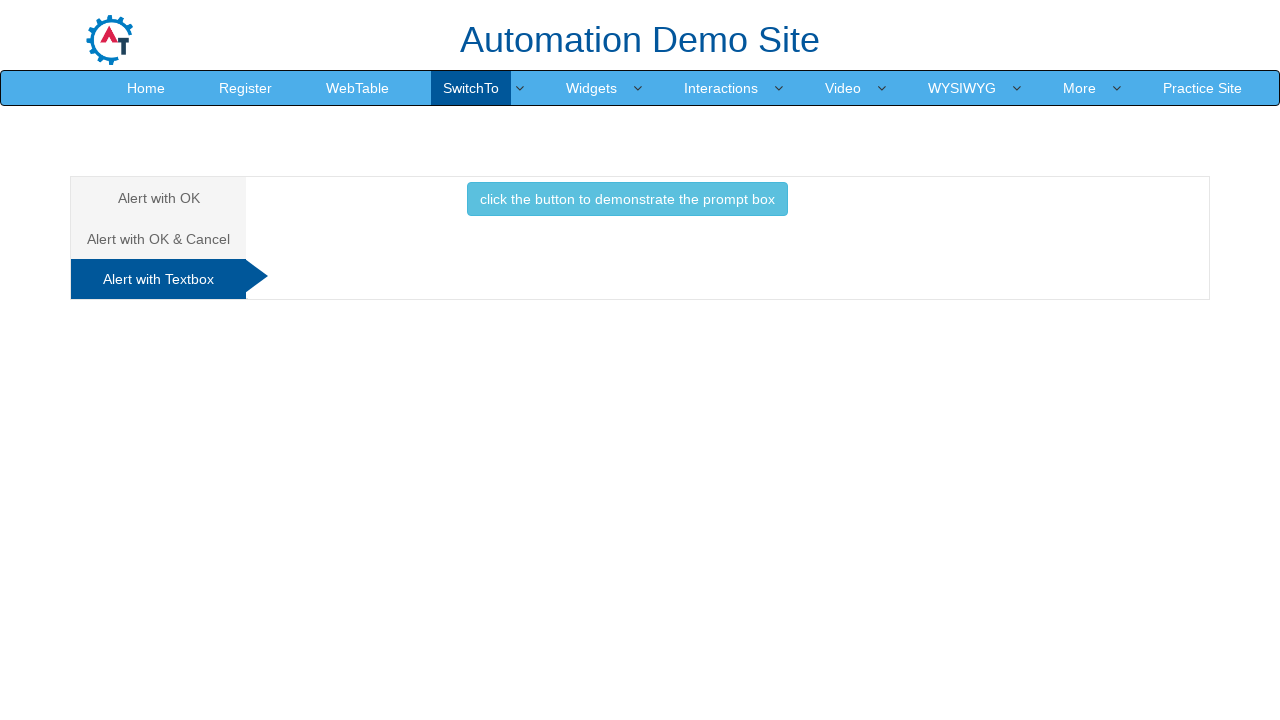

Clicked button to trigger prompt dialog with 'Kenneth Etuk' text input at (627, 199) on xpath=//*[@id='Textbox']/button
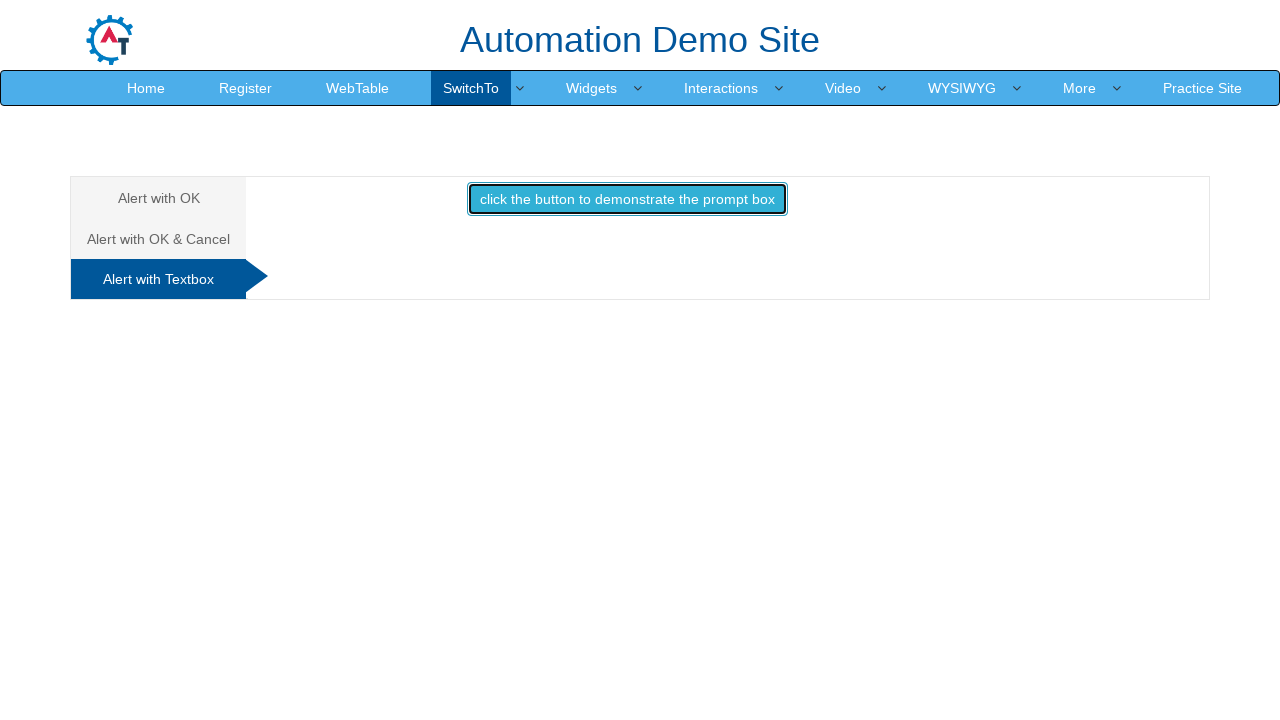

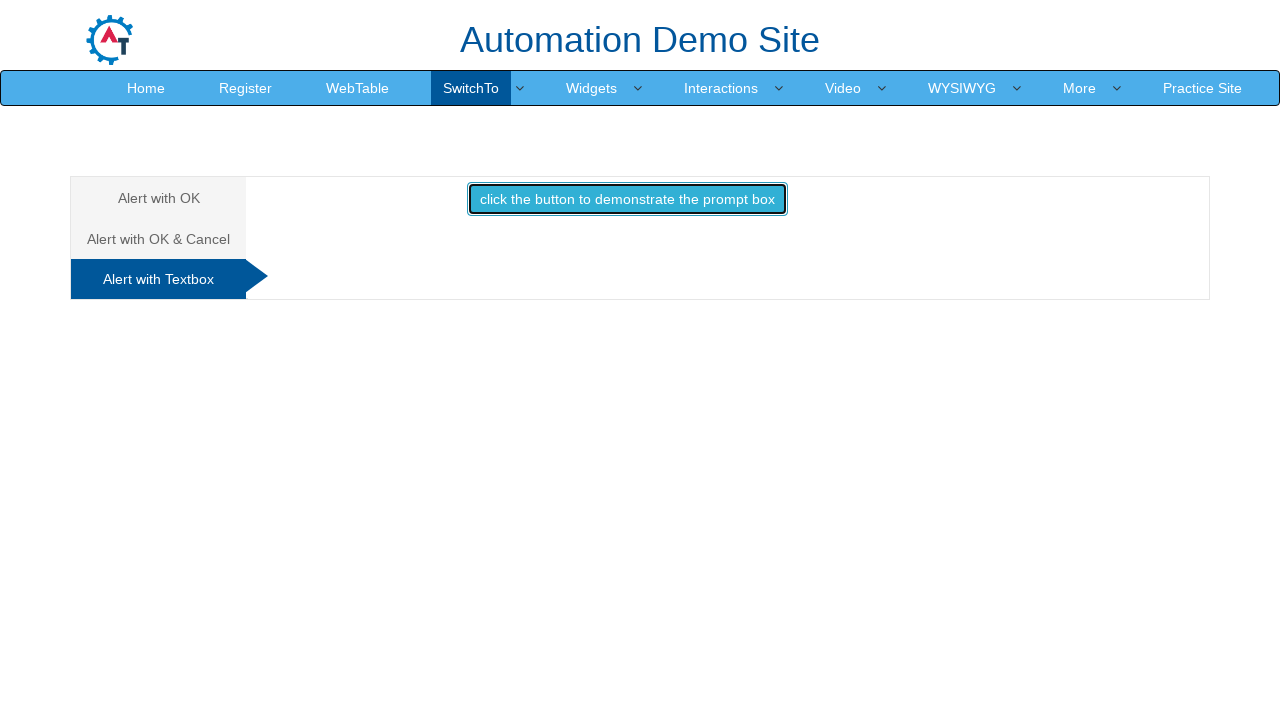